Tests the Buttons section on demoqa.com by navigating to Elements, clicking on Buttons menu item, clicking the "Click Me" button, and verifying the dynamic click message appears

Starting URL: https://demoqa.com/elements

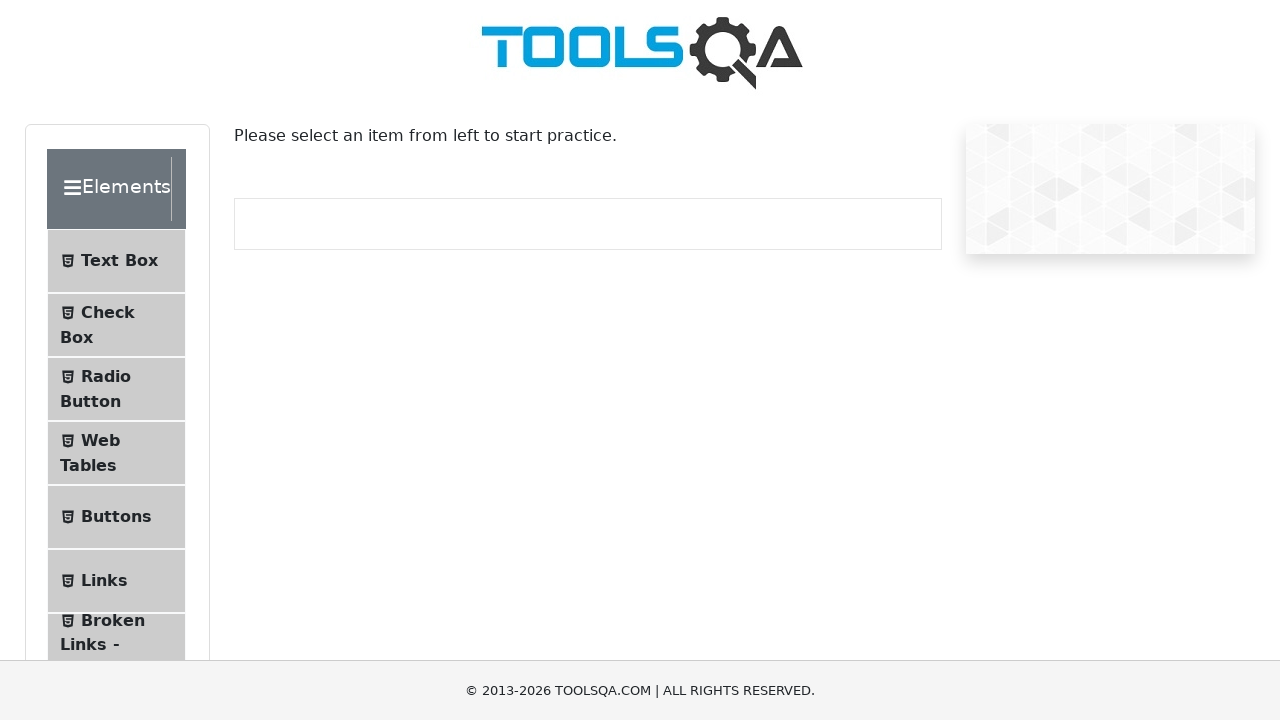

Clicked on Buttons menu item in Elements section at (116, 517) on text=Buttons
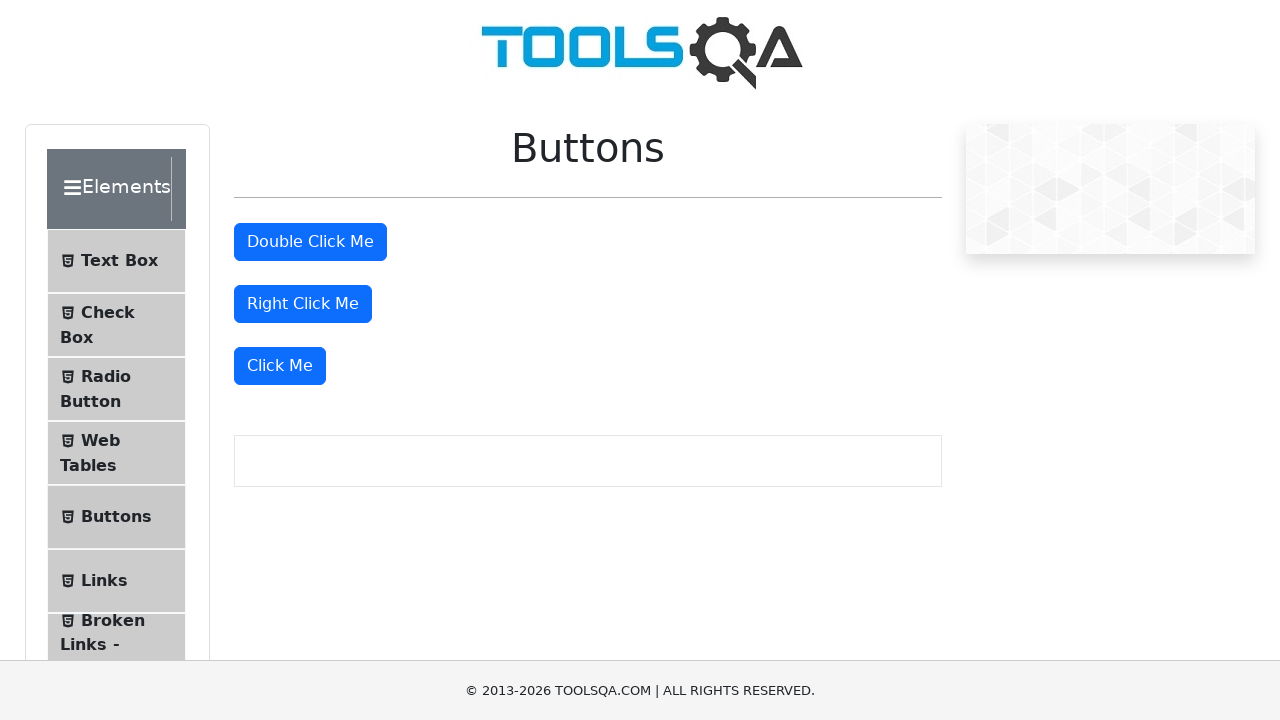

Buttons page loaded and double click button is visible
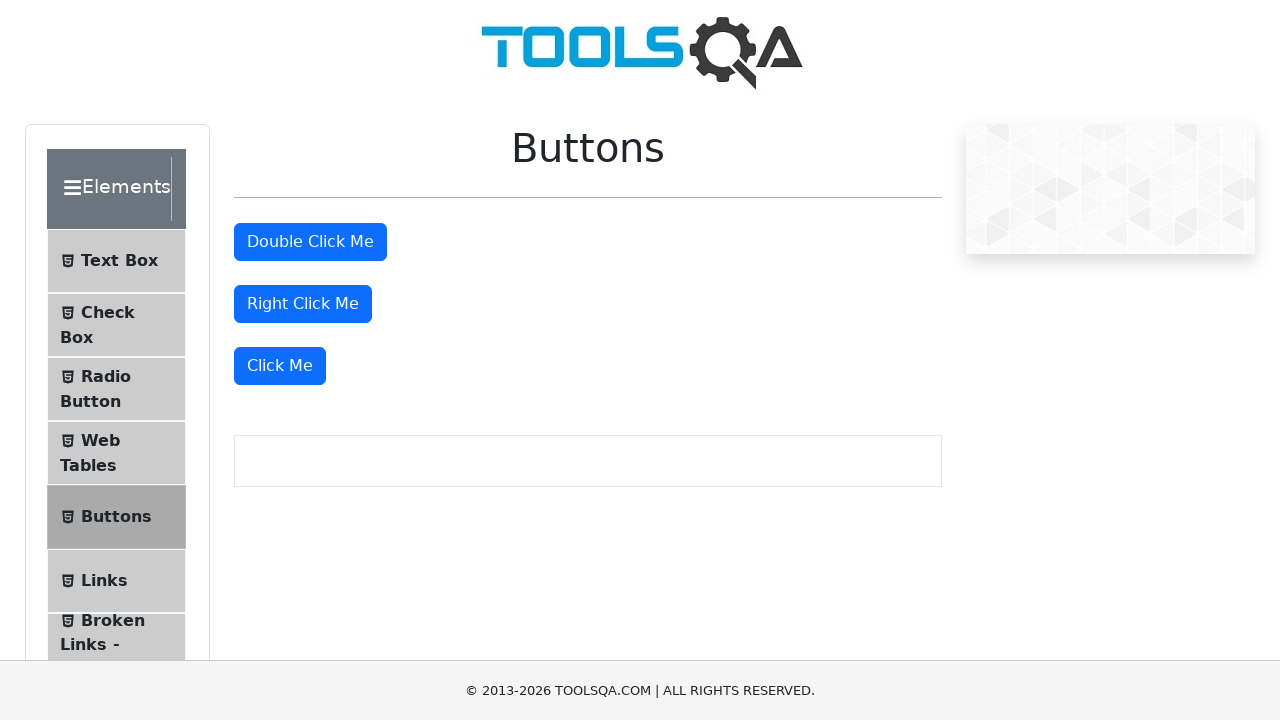

Clicked the Click Me button at (280, 366) on xpath=//button[text()='Click Me']
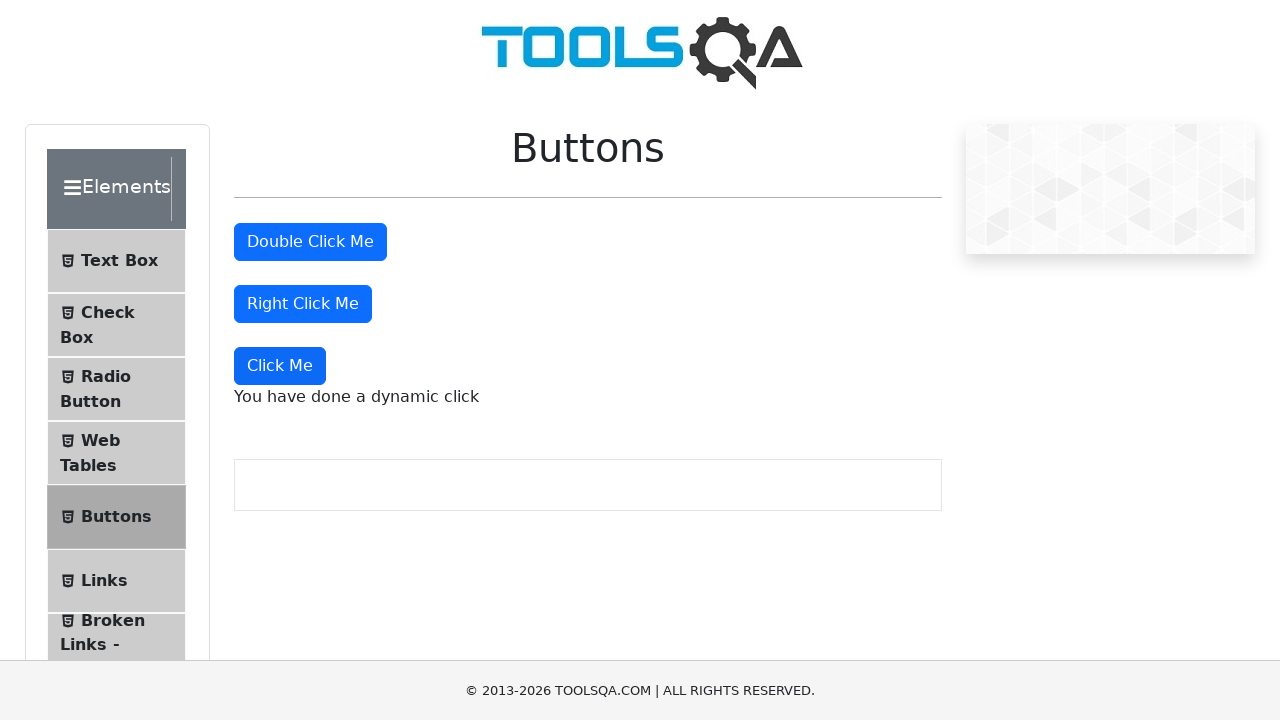

Dynamic click message element appeared
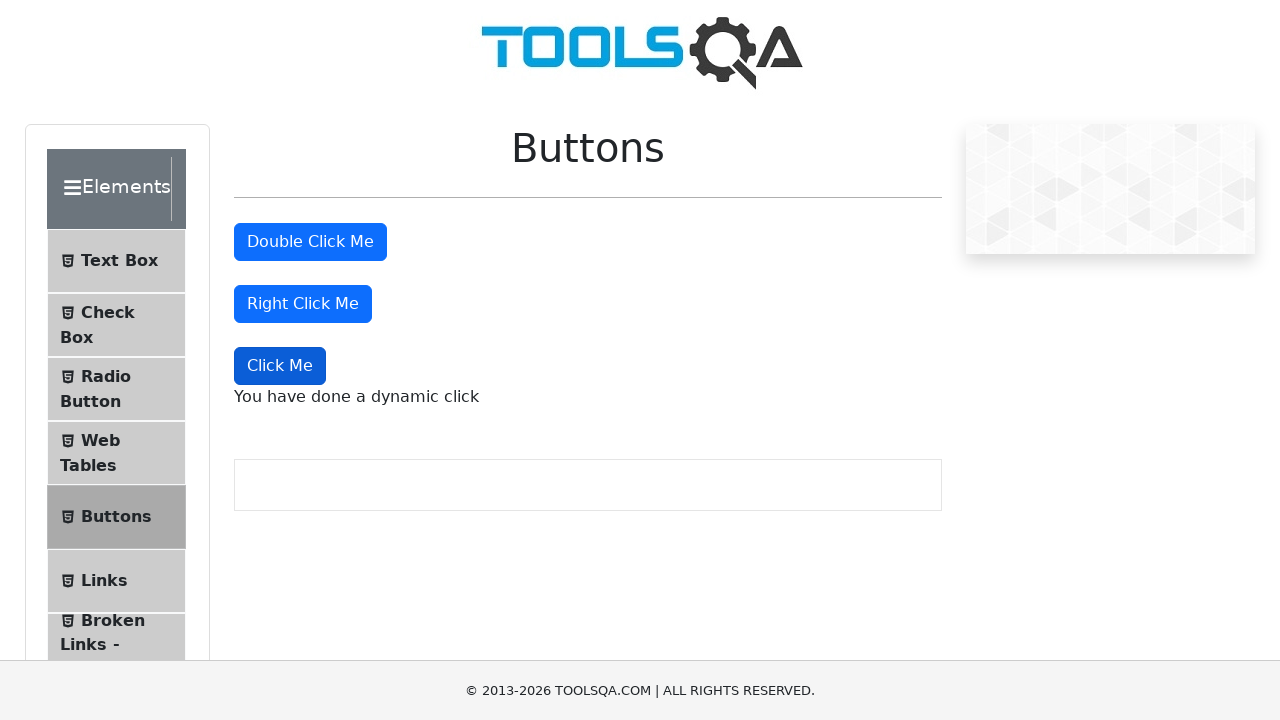

Retrieved dynamic click message text
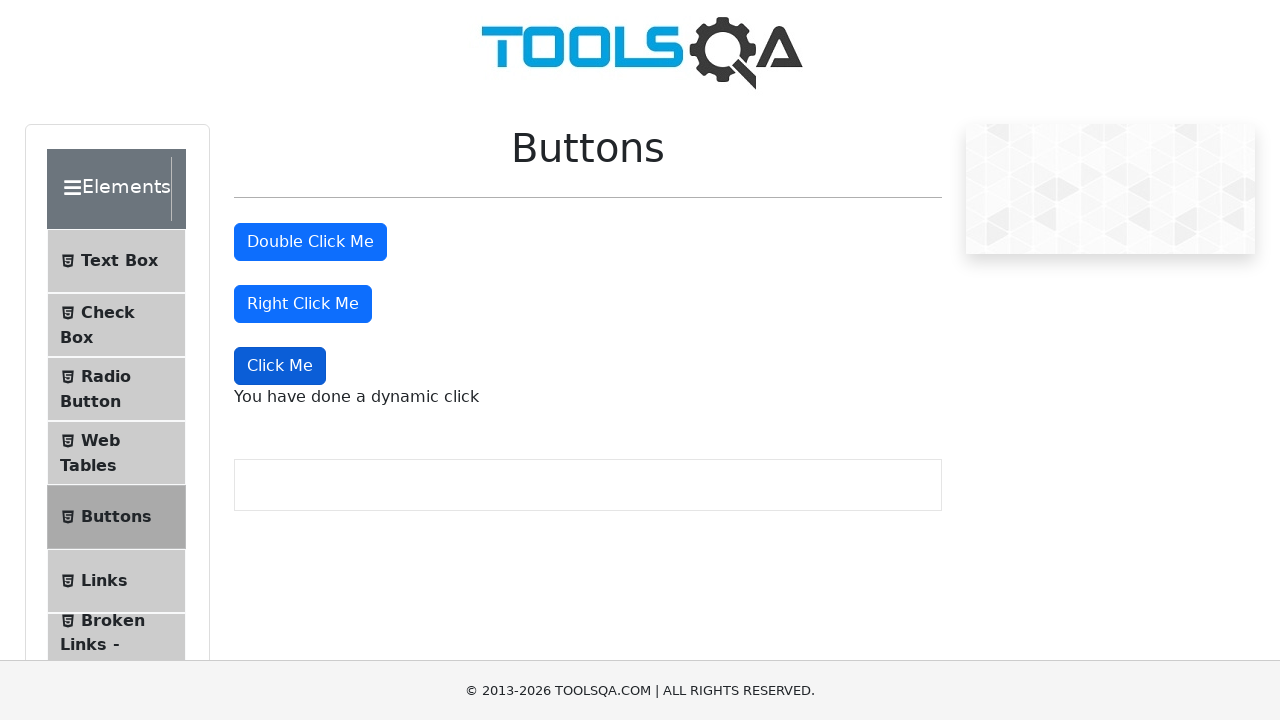

Verified dynamic click message matches expected text
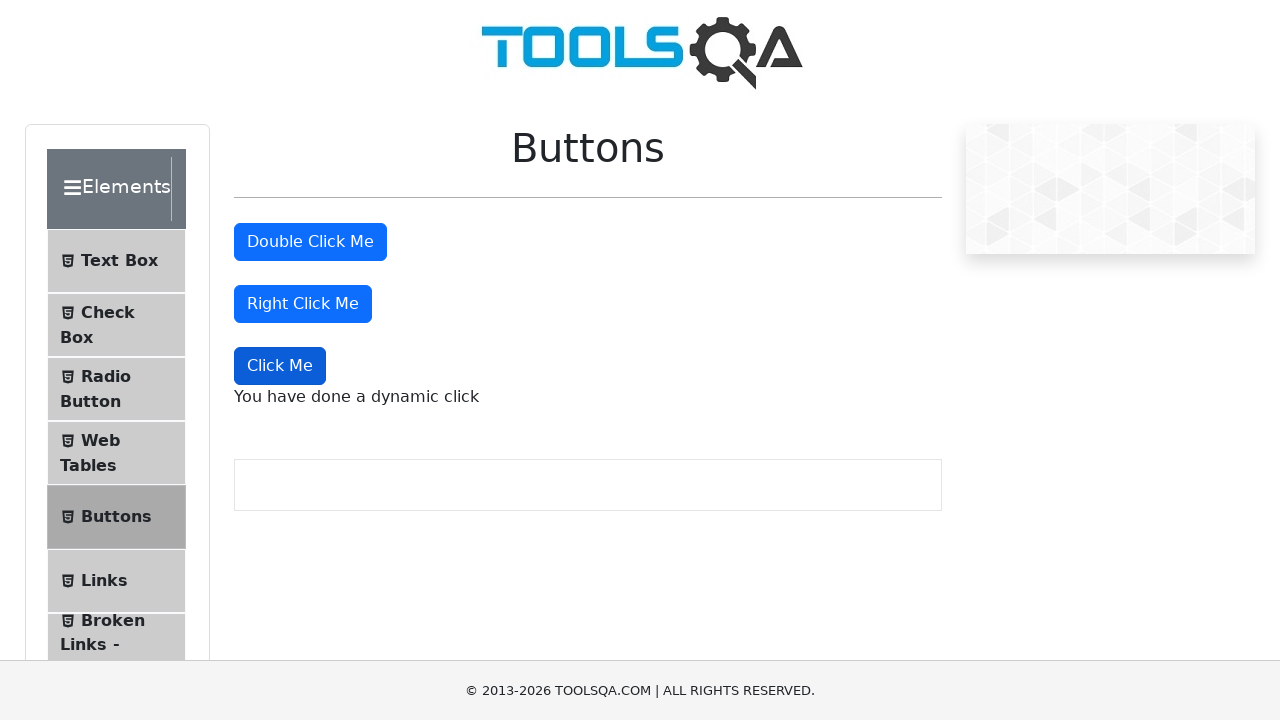

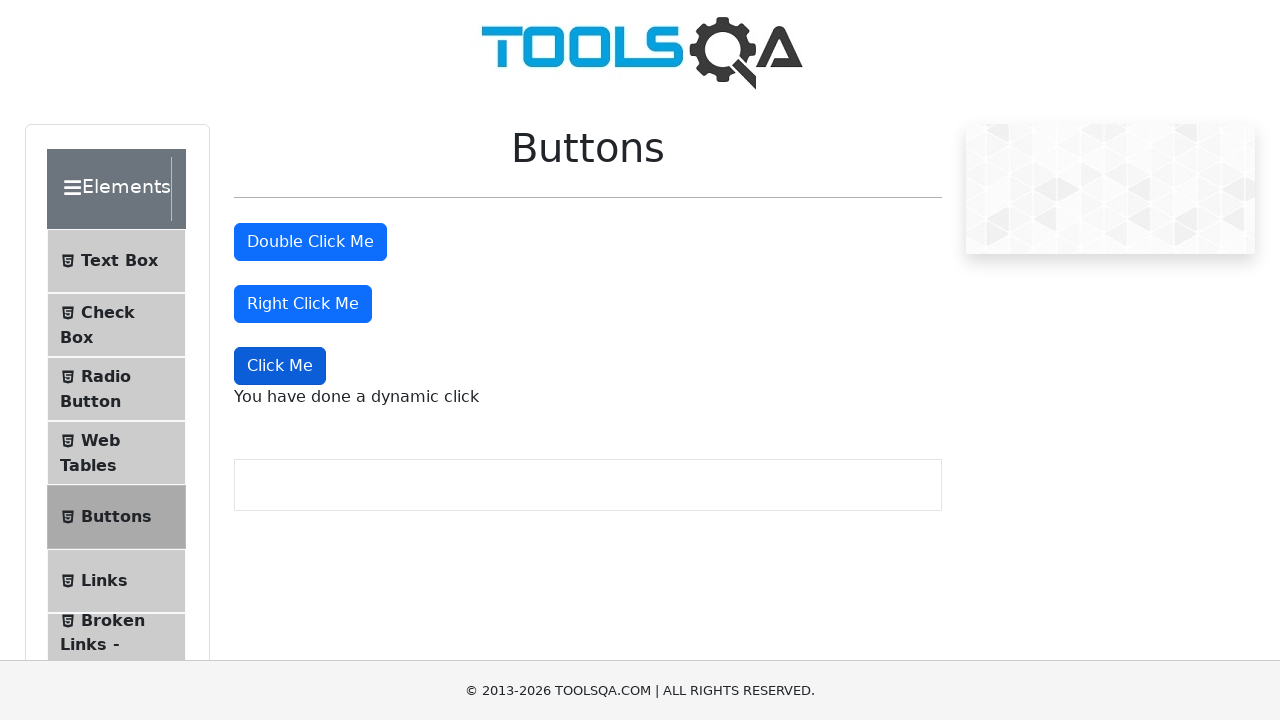